Tests that the Clear completed button displays correct text when items are marked complete.

Starting URL: https://demo.playwright.dev/todomvc

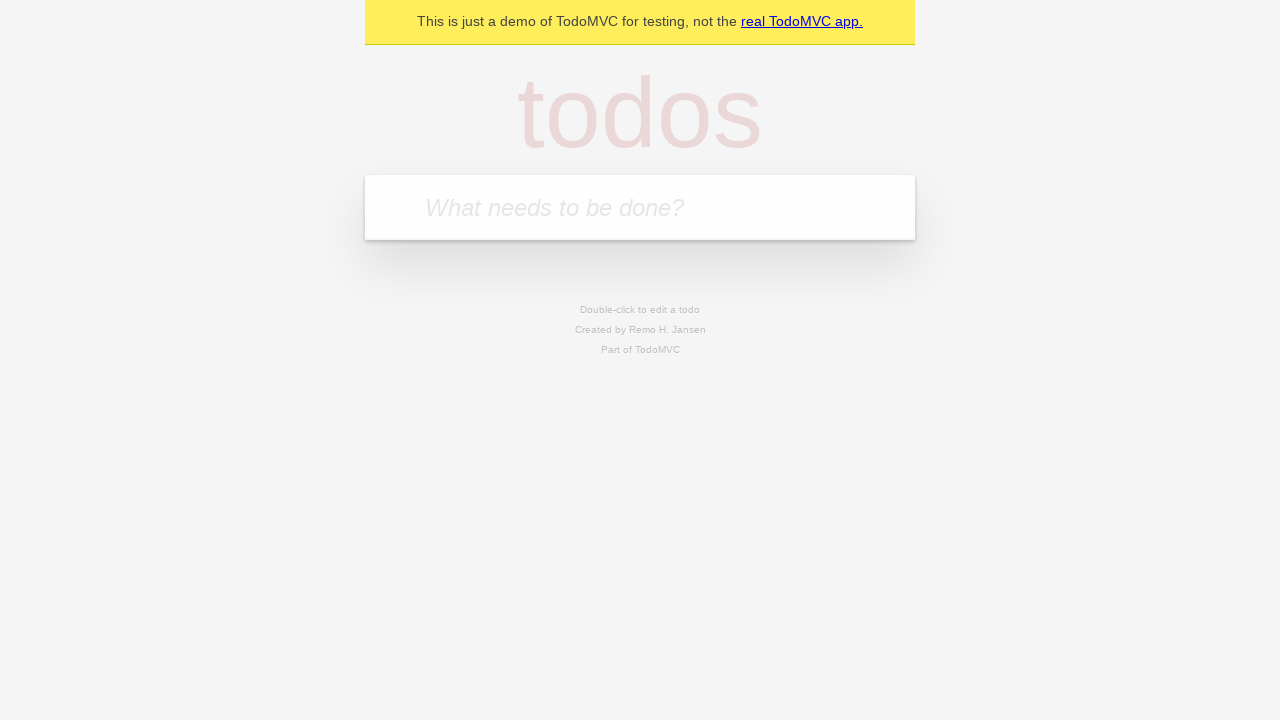

Filled todo input with 'buy some cheese' on internal:attr=[placeholder="What needs to be done?"i]
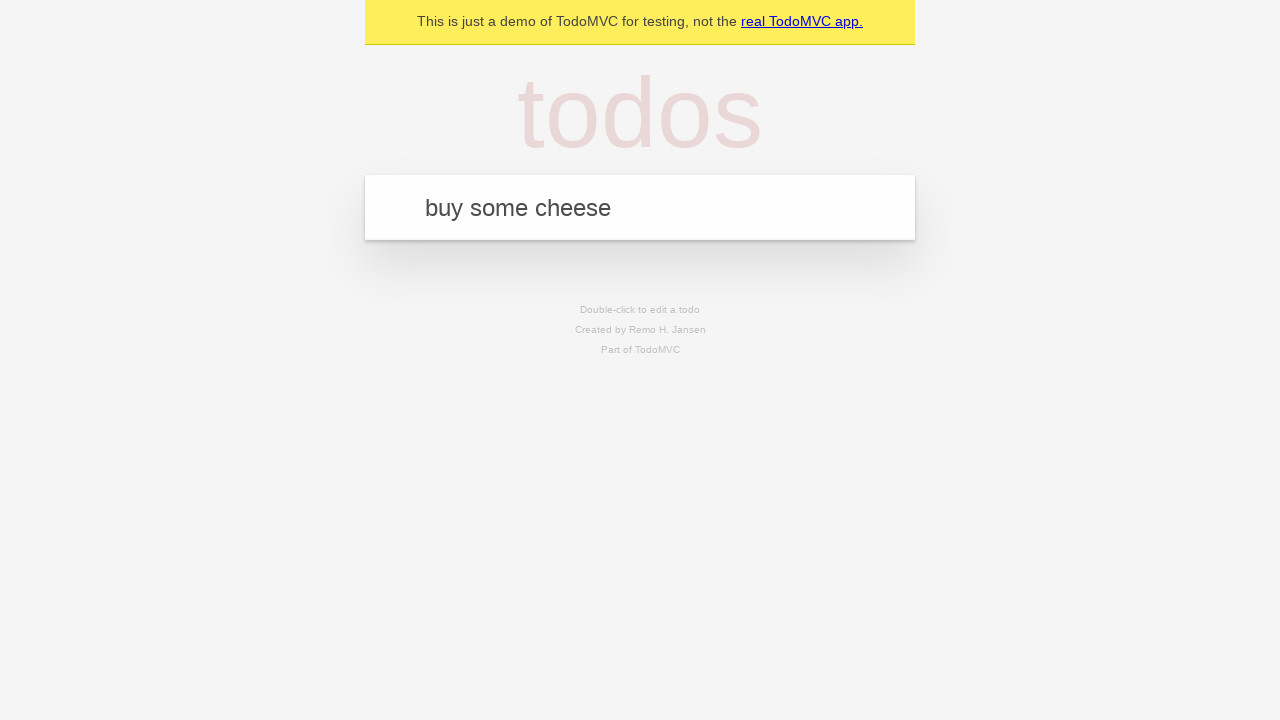

Pressed Enter to add first todo on internal:attr=[placeholder="What needs to be done?"i]
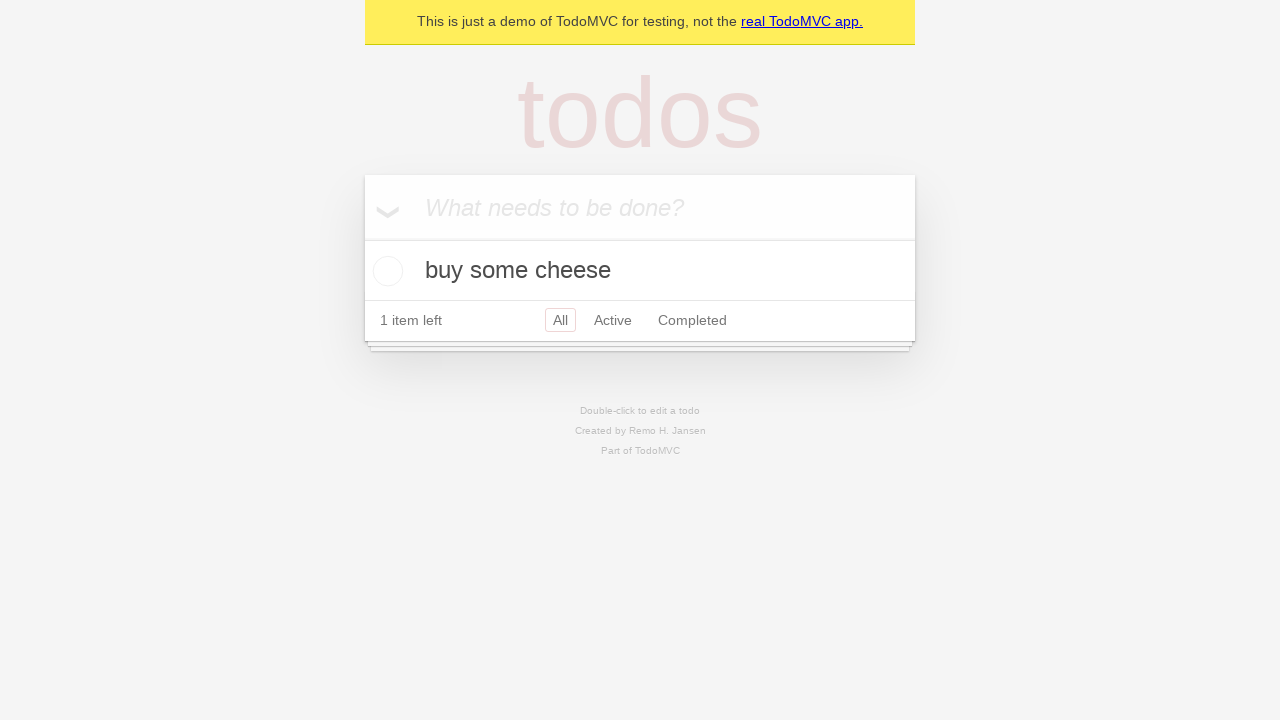

Filled todo input with 'feed the cat' on internal:attr=[placeholder="What needs to be done?"i]
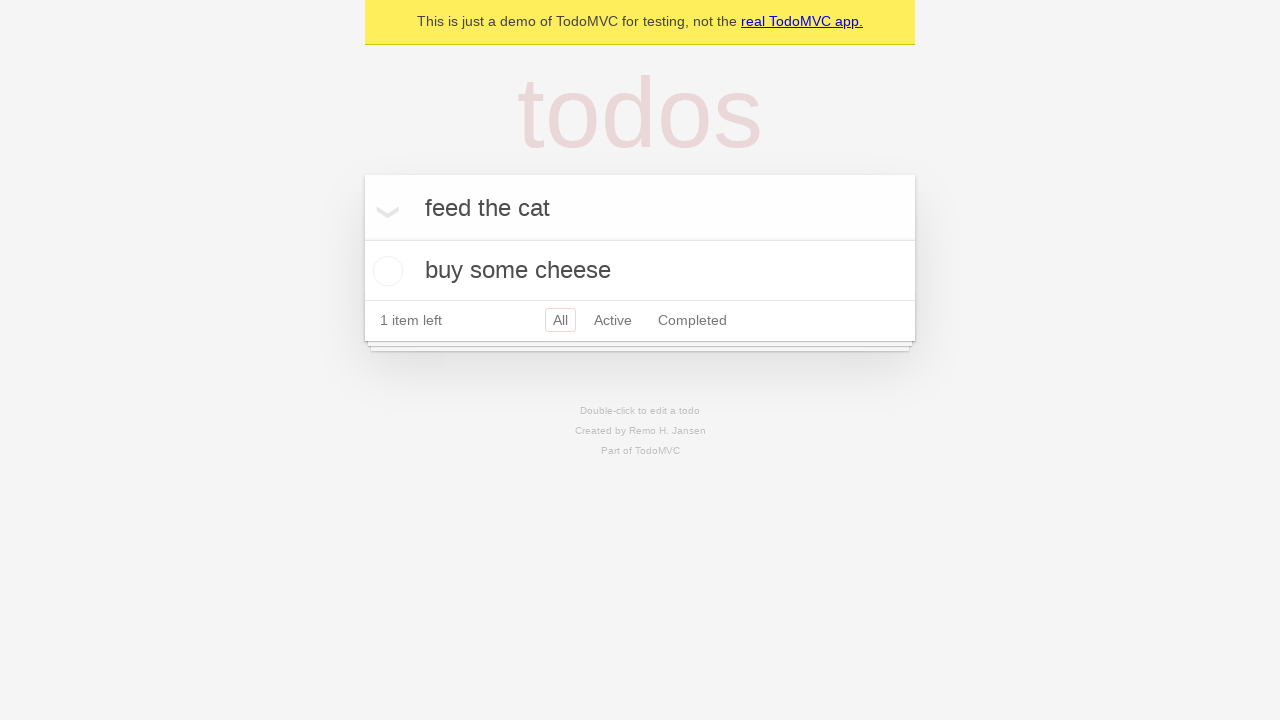

Pressed Enter to add second todo on internal:attr=[placeholder="What needs to be done?"i]
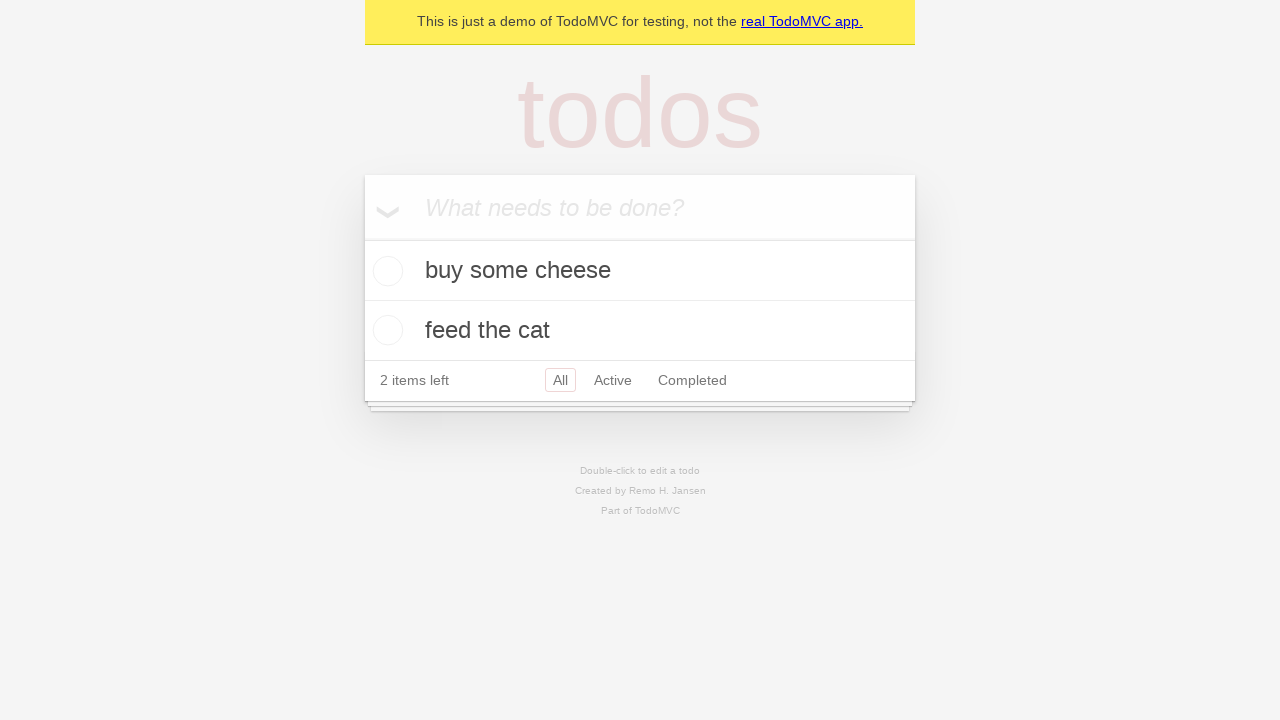

Filled todo input with 'book a doctors appointment' on internal:attr=[placeholder="What needs to be done?"i]
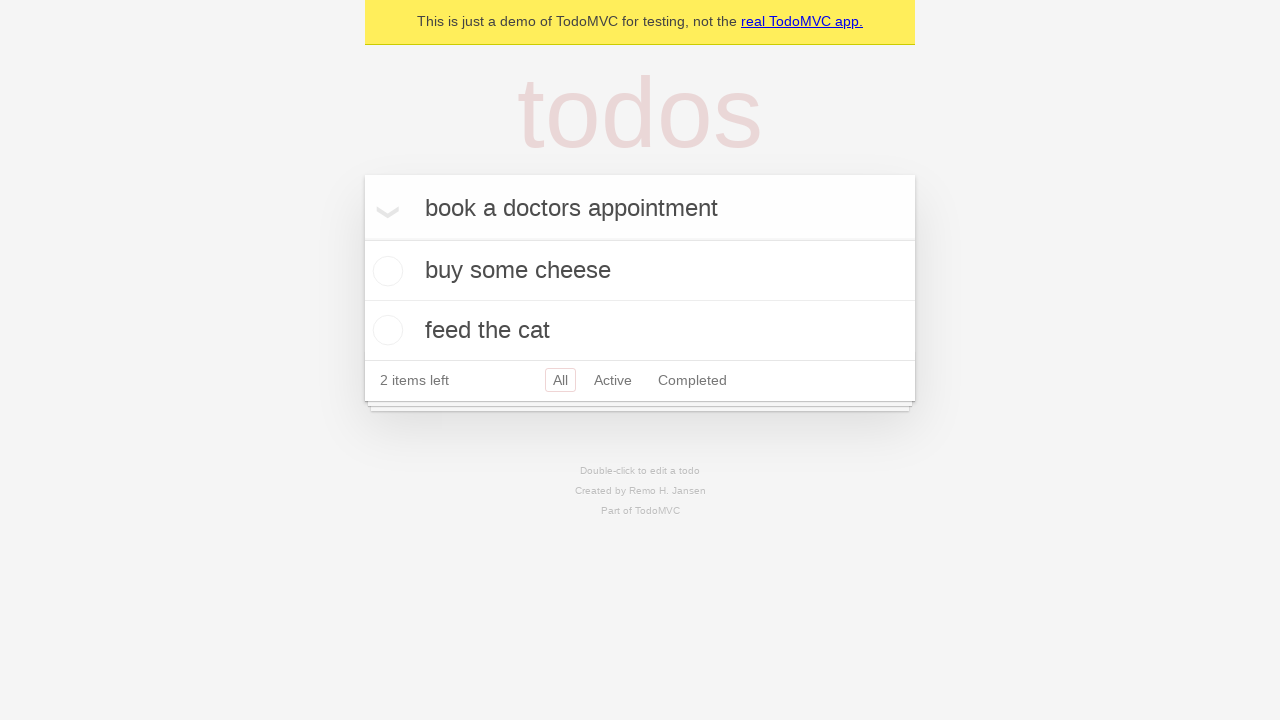

Pressed Enter to add third todo on internal:attr=[placeholder="What needs to be done?"i]
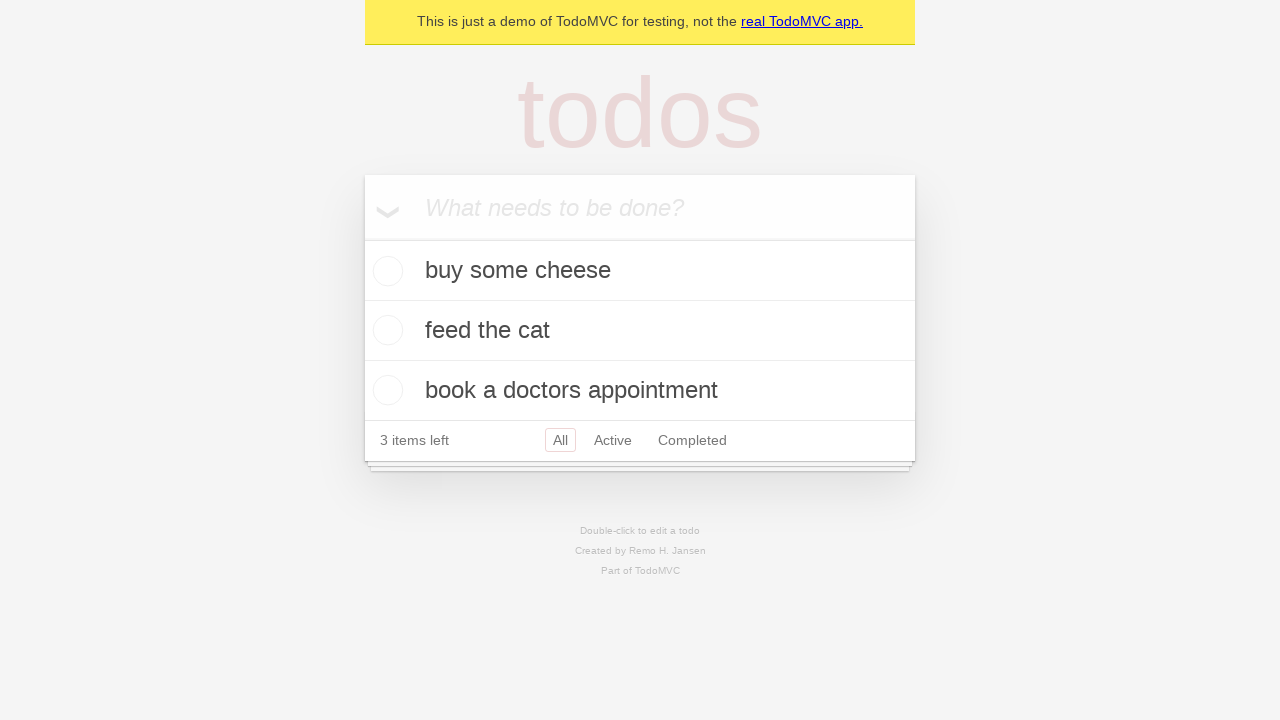

Checked the first todo item to mark it complete at (385, 271) on .todo-list li .toggle >> nth=0
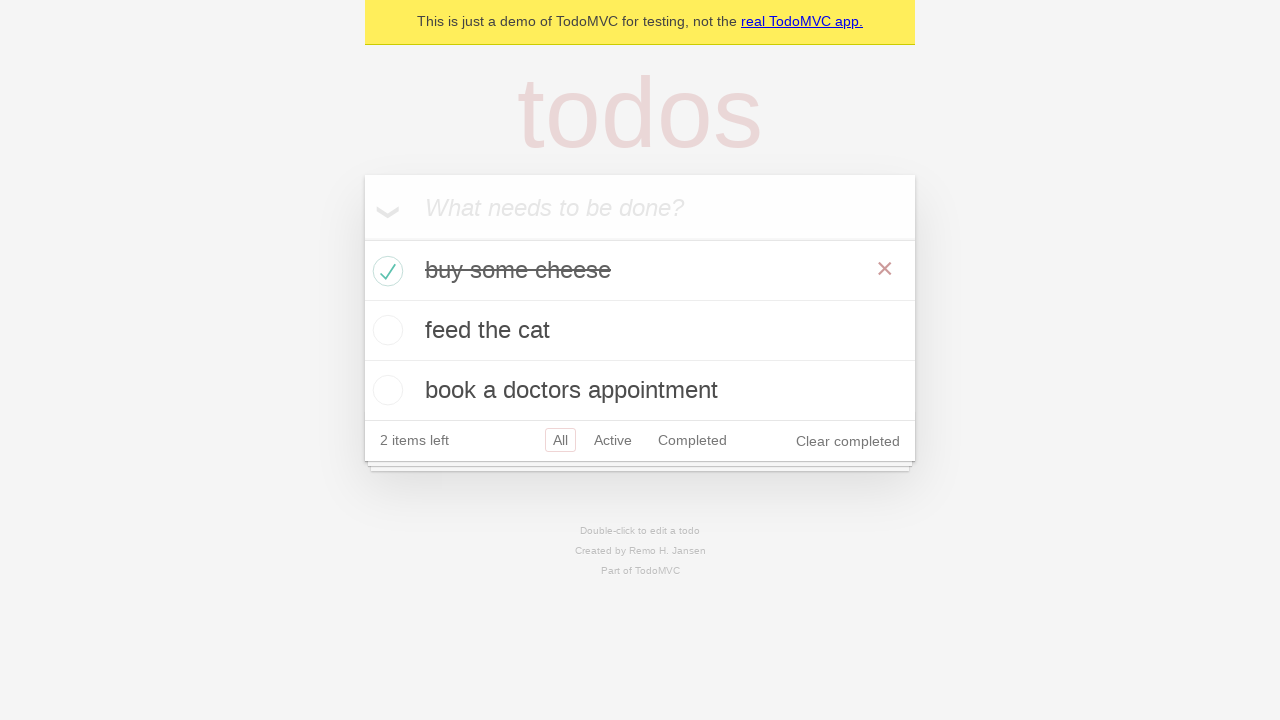

Clear completed button appeared and is visible
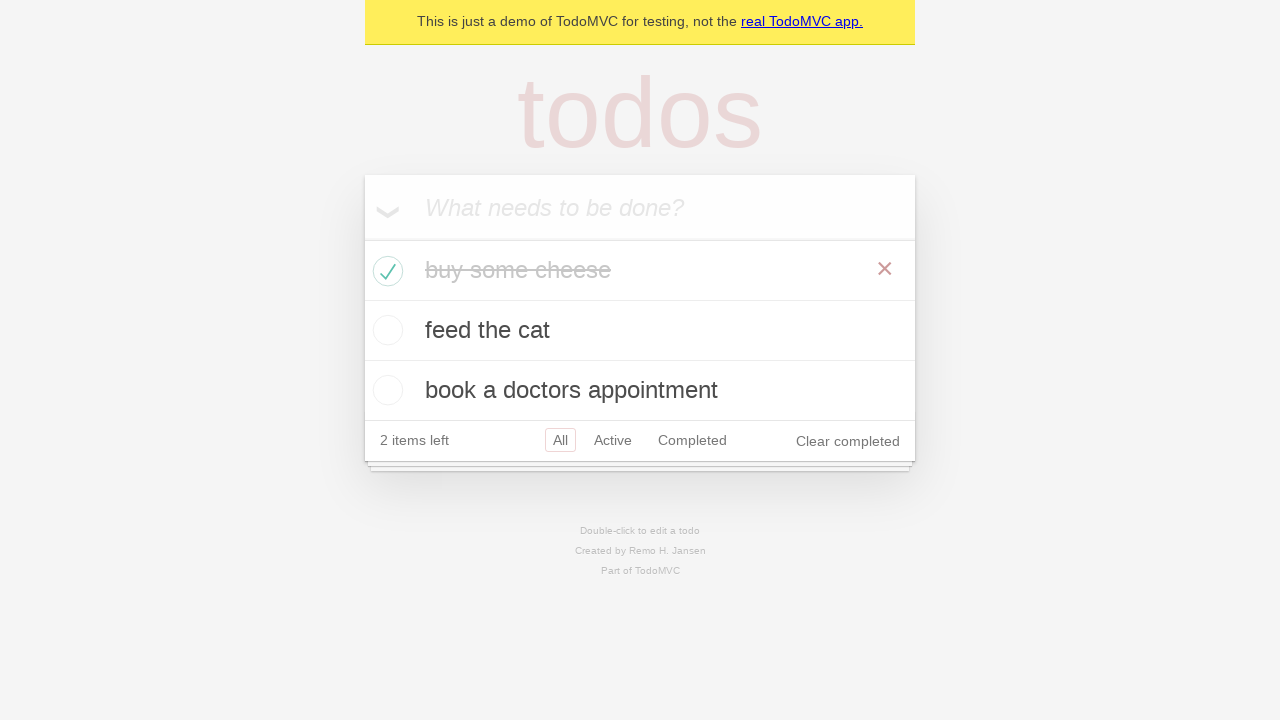

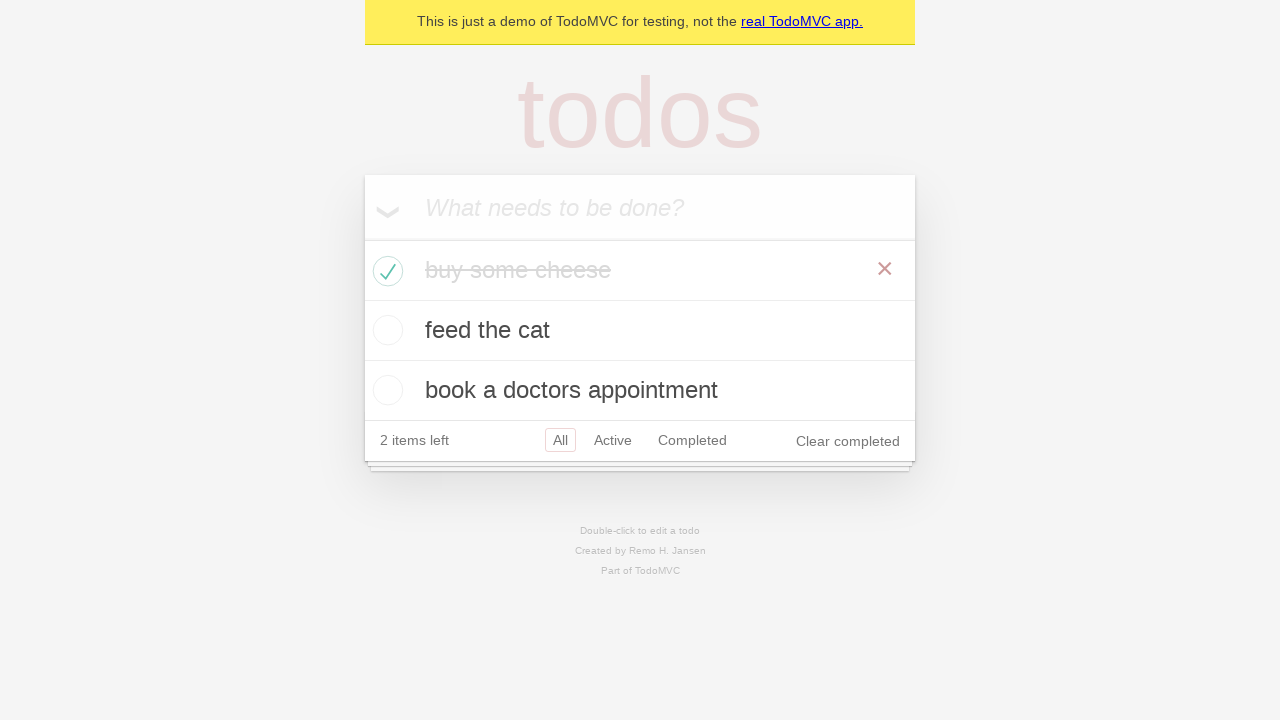